Tests a prompt alert by accepting with empty field and verifying no result is displayed

Starting URL: https://demoqa.com/alerts

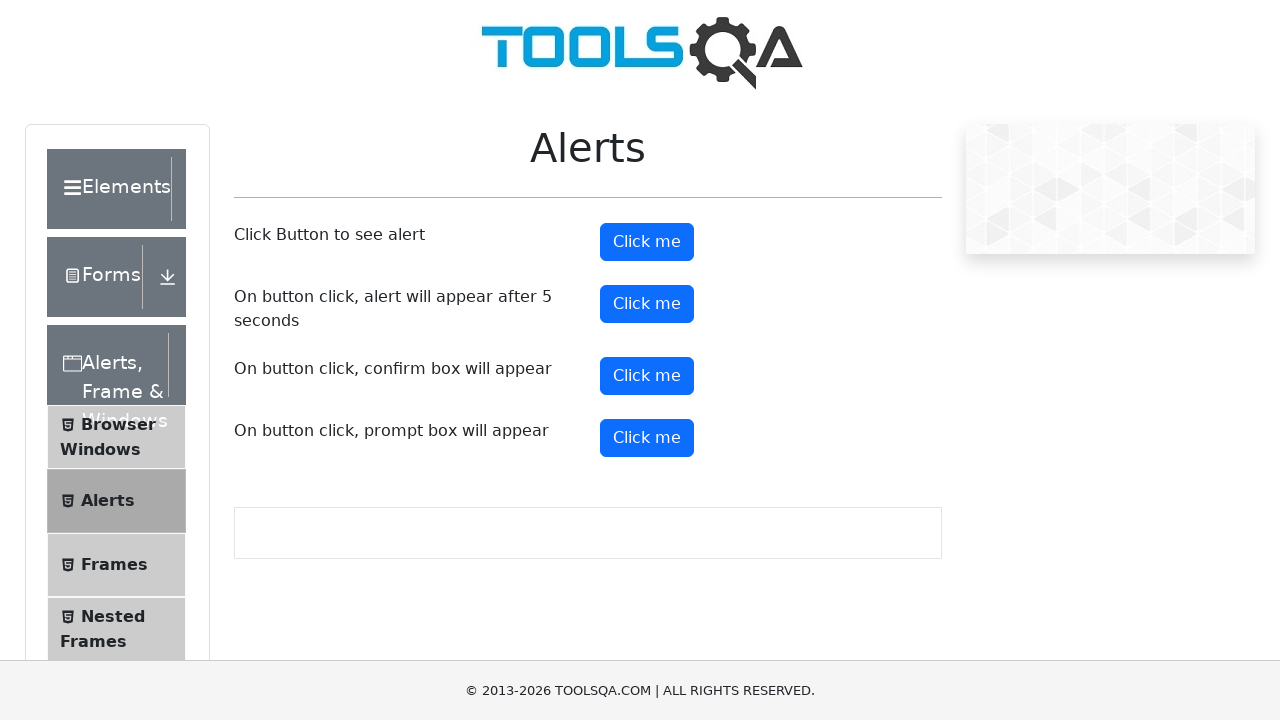

Set up dialog handler to accept prompt without entering text
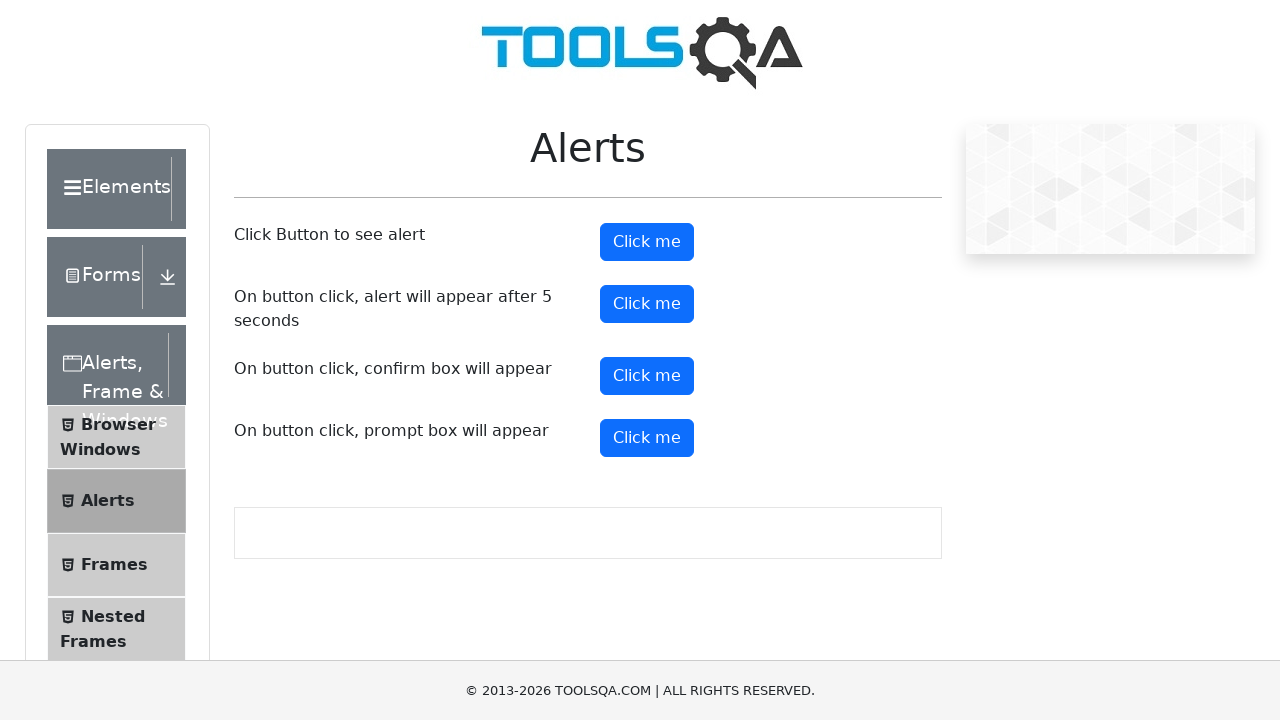

Clicked the prompt alert button at (647, 438) on #promtButton
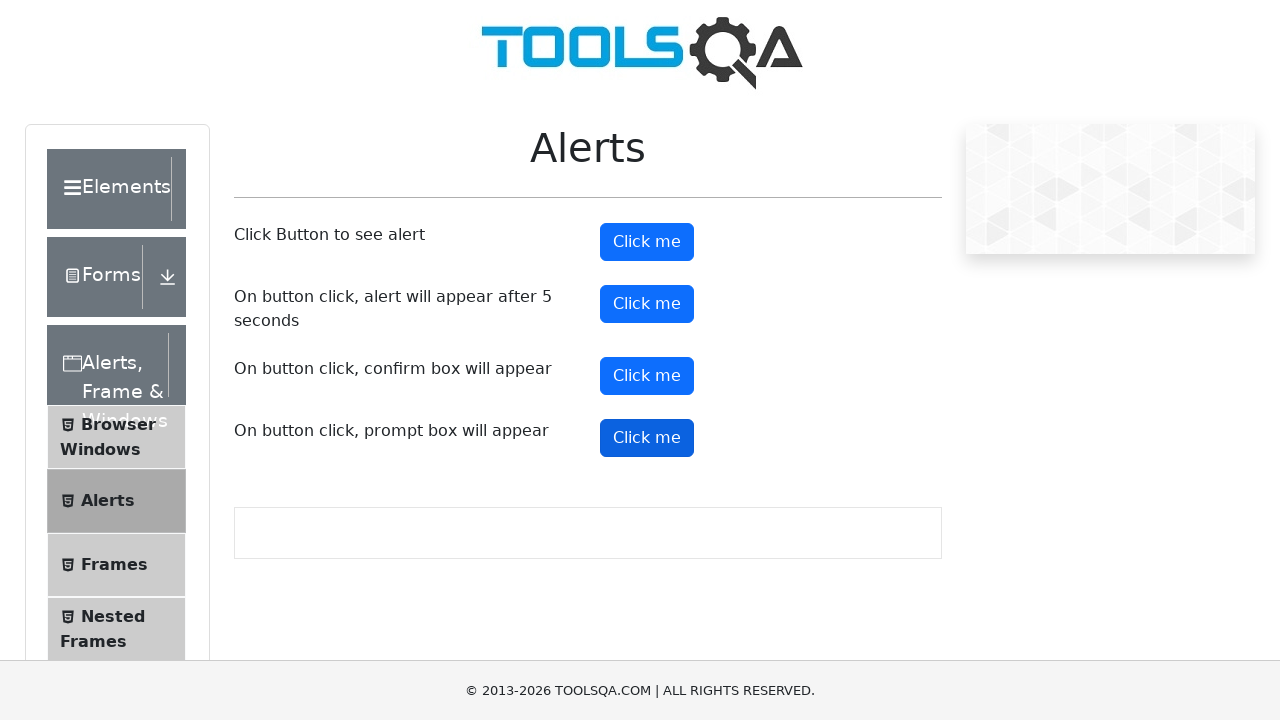

Waited 1000ms for any result to appear
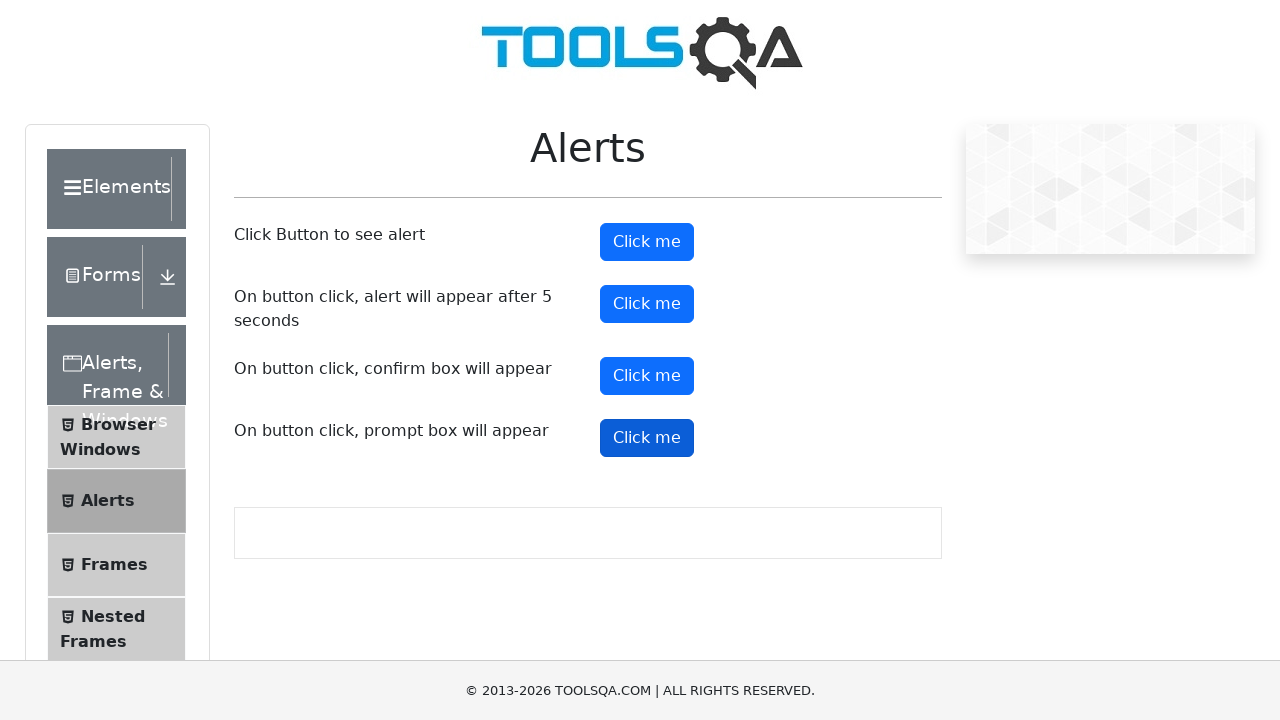

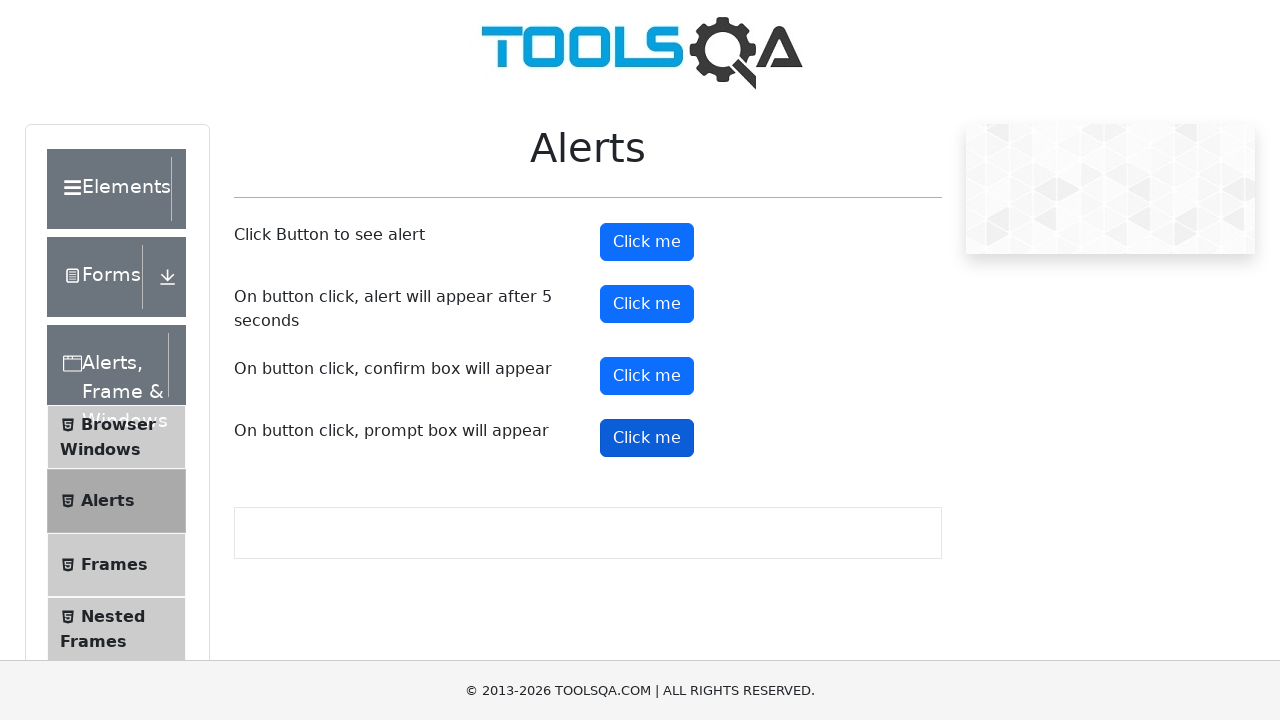